Tests a registration form by filling out all fields including personal information, selecting options from dropdowns, and submitting the form

Starting URL: https://demo.automationtesting.in/Register.html

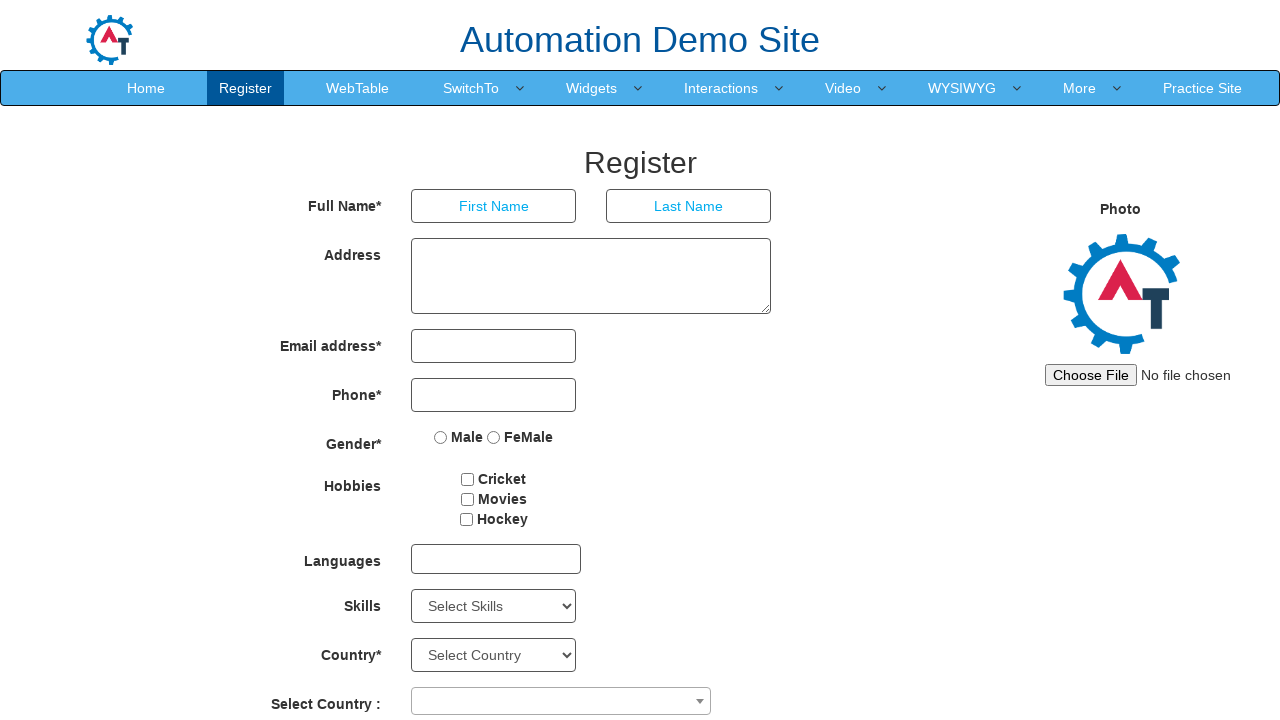

Filled first name field with 'Venkatesh' on //*[@id="basicBootstrapForm"]/div[1]/div[1]/input
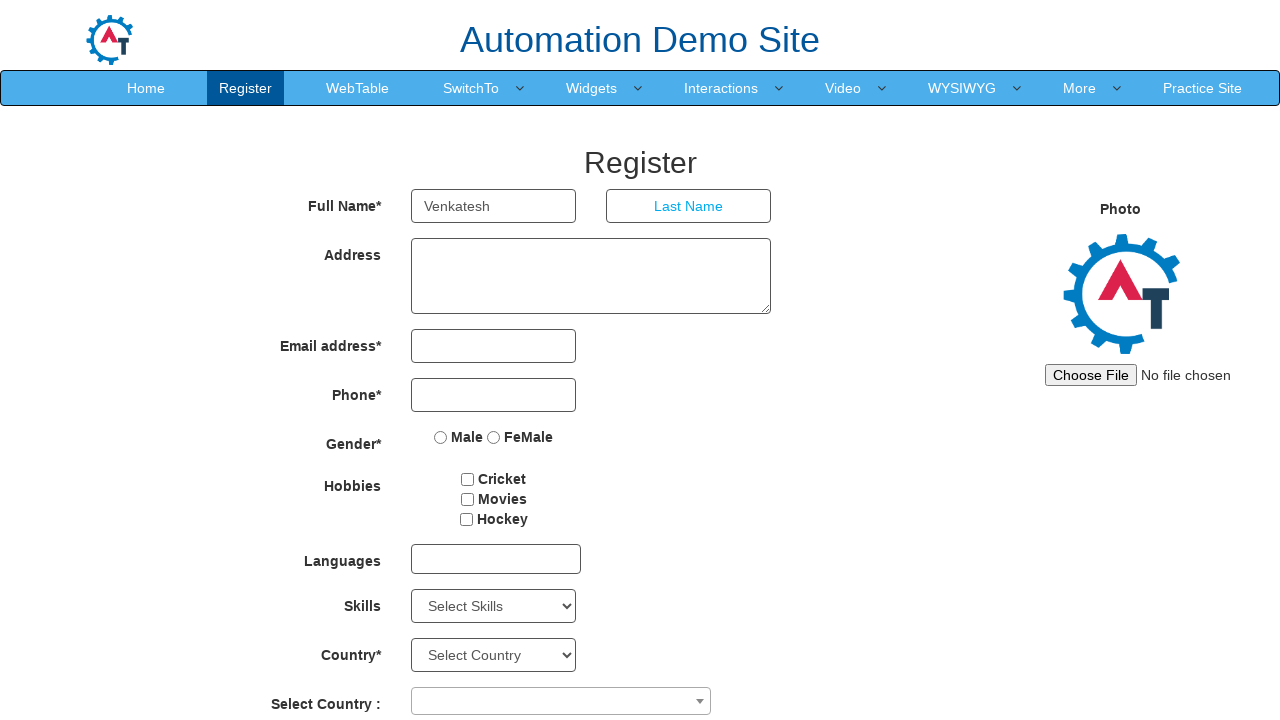

Filled last name field with 'Bobby' on //*[@id="basicBootstrapForm"]/div[1]/div[2]/input
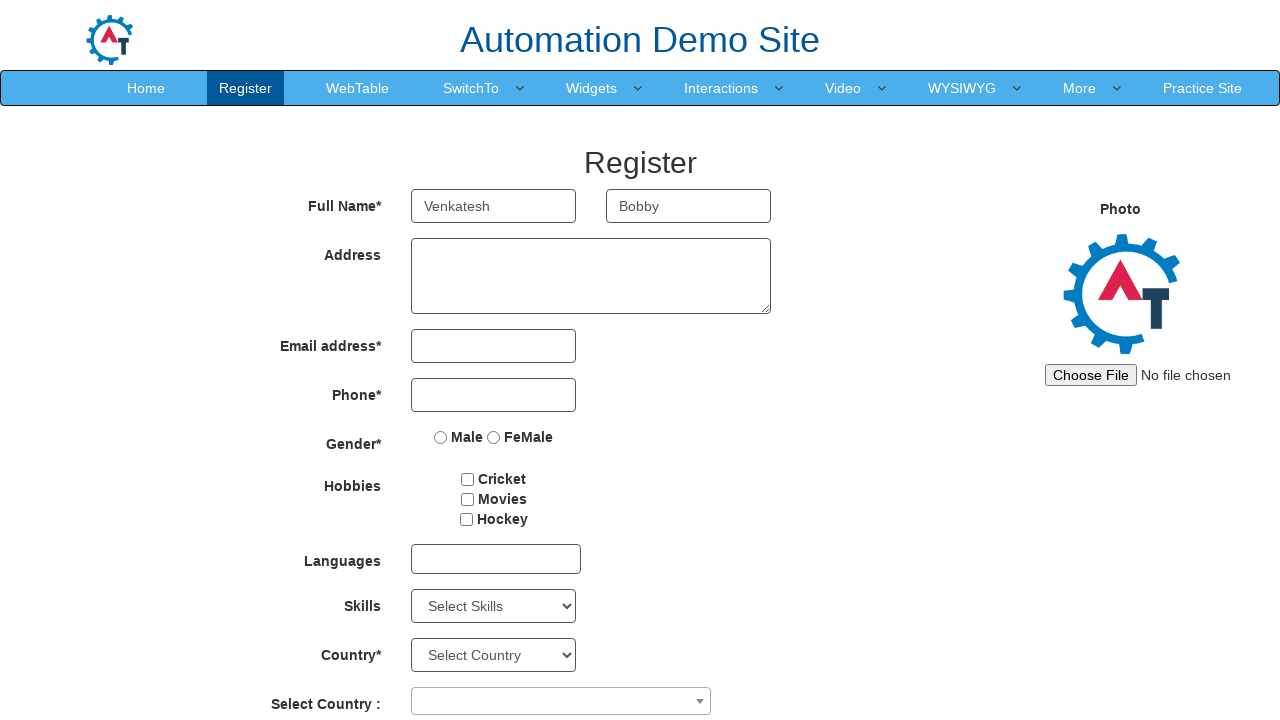

Filled address field with complete address on //*[@id="basicBootstrapForm"]/div[2]/div/textarea
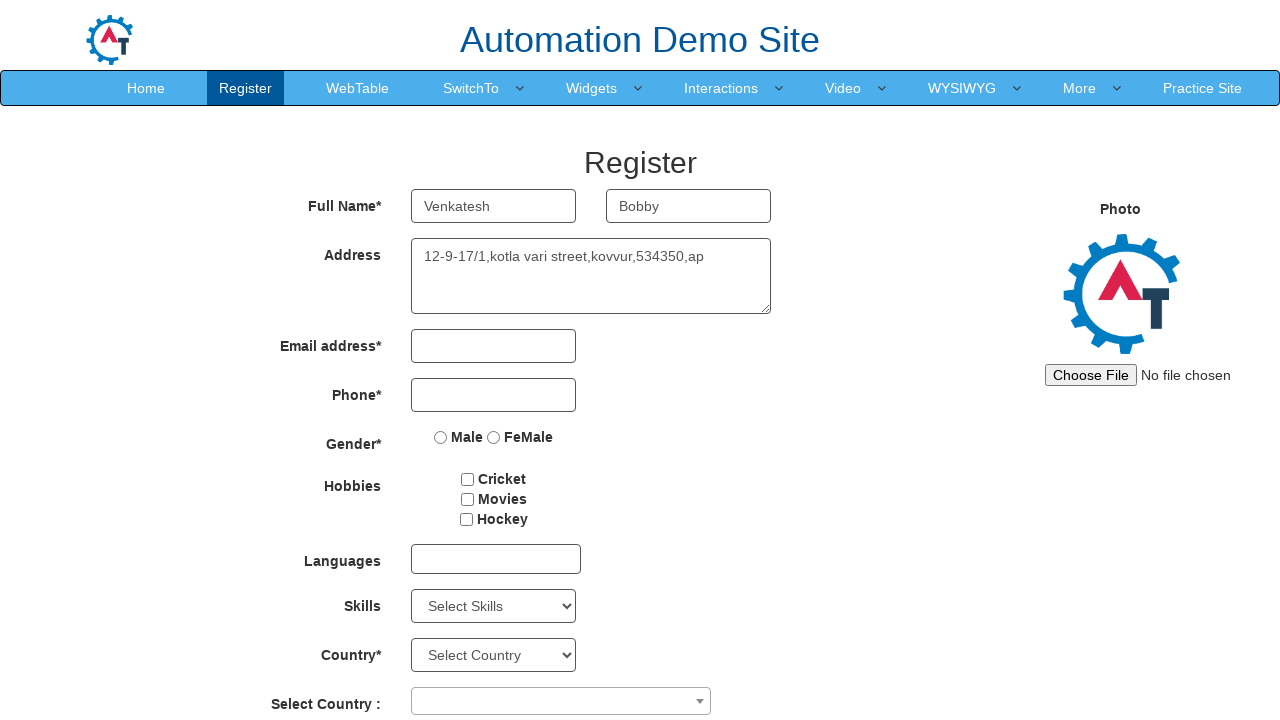

Filled email field with 'testuser_847@example.com' on //*[@id="eid"]/input
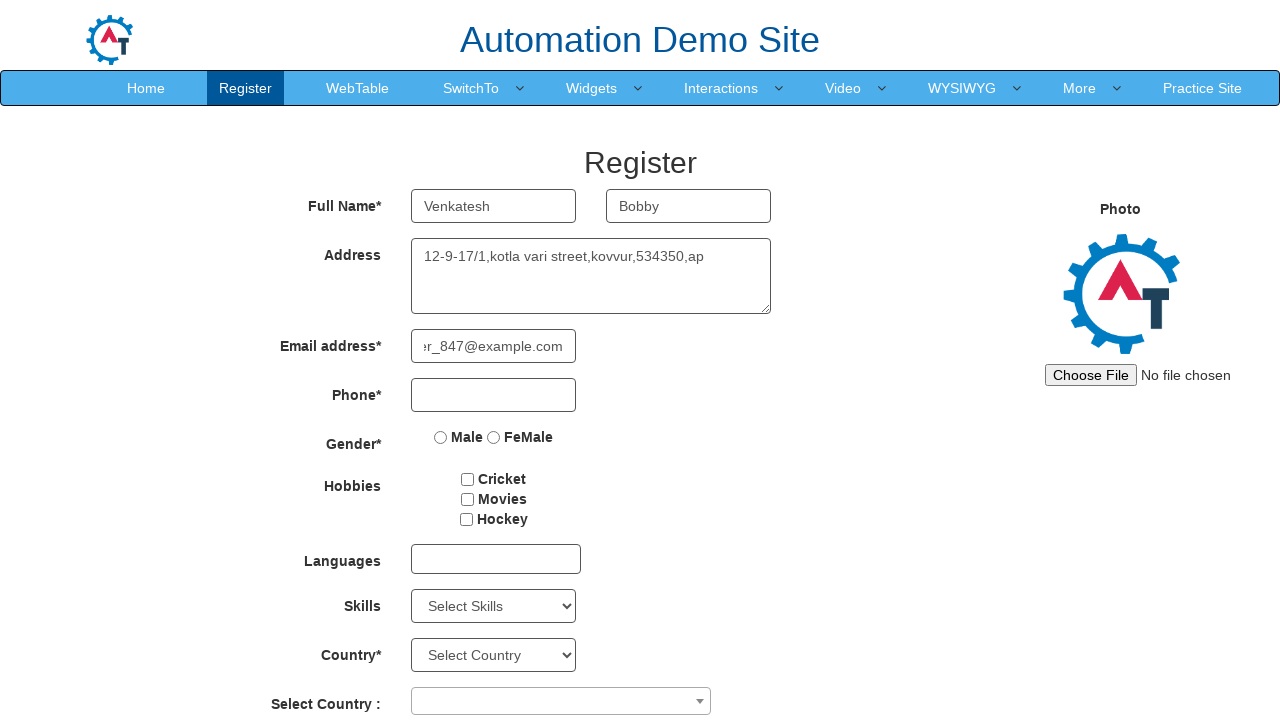

Filled phone number field with '9494682233' on //*[@id="basicBootstrapForm"]/div[4]/div/input
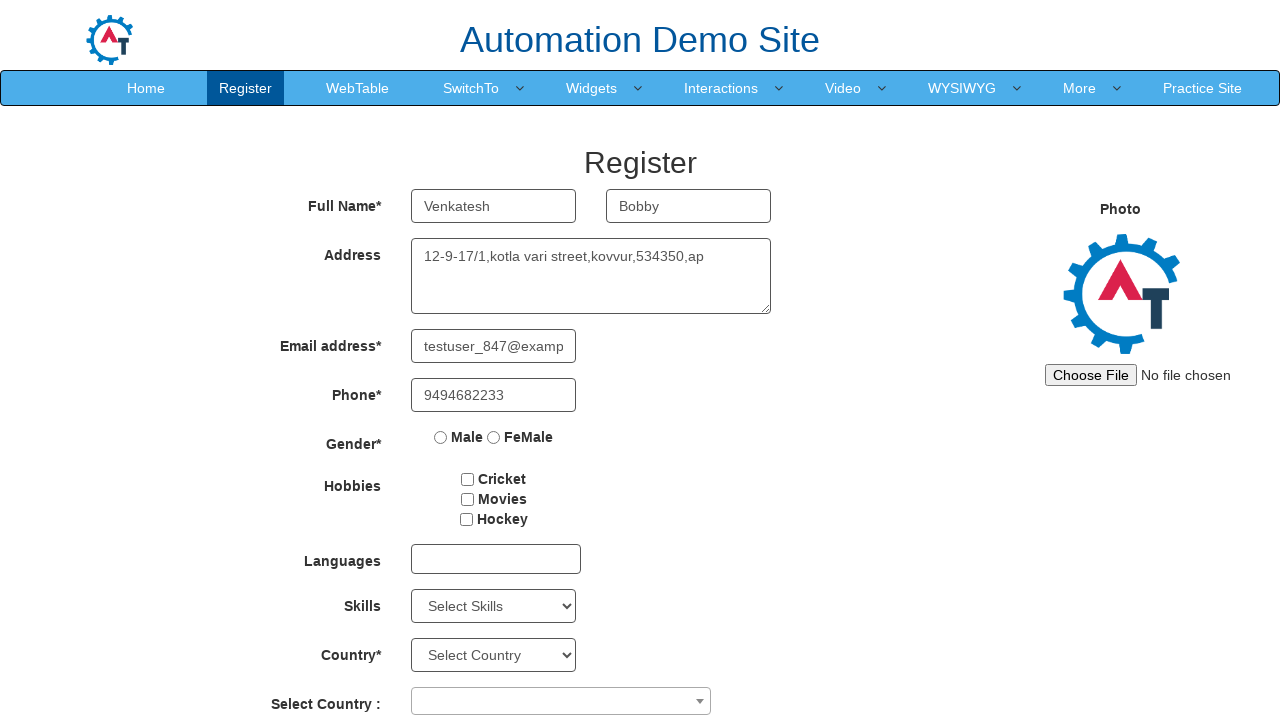

Selected gender radio button at (441, 437) on xpath=//*[@id="basicBootstrapForm"]/div[5]/div/label[1]/input
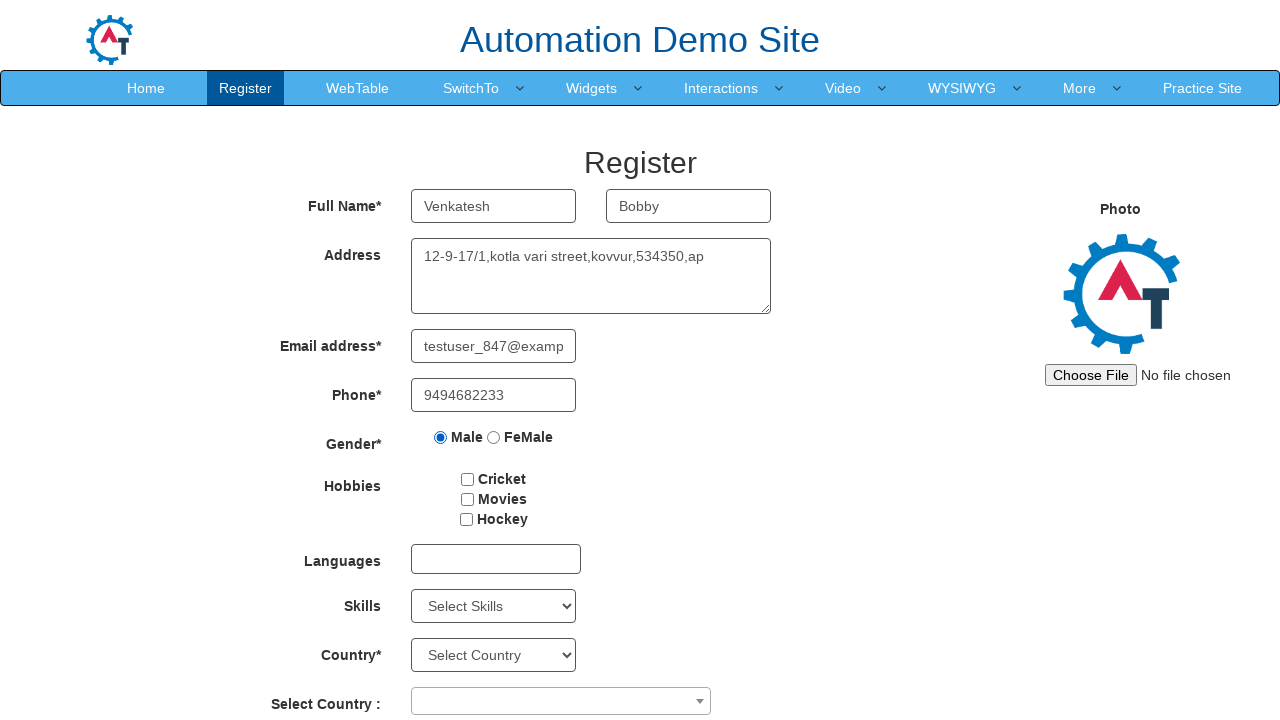

Selected first hobby checkbox at (468, 479) on #checkbox1
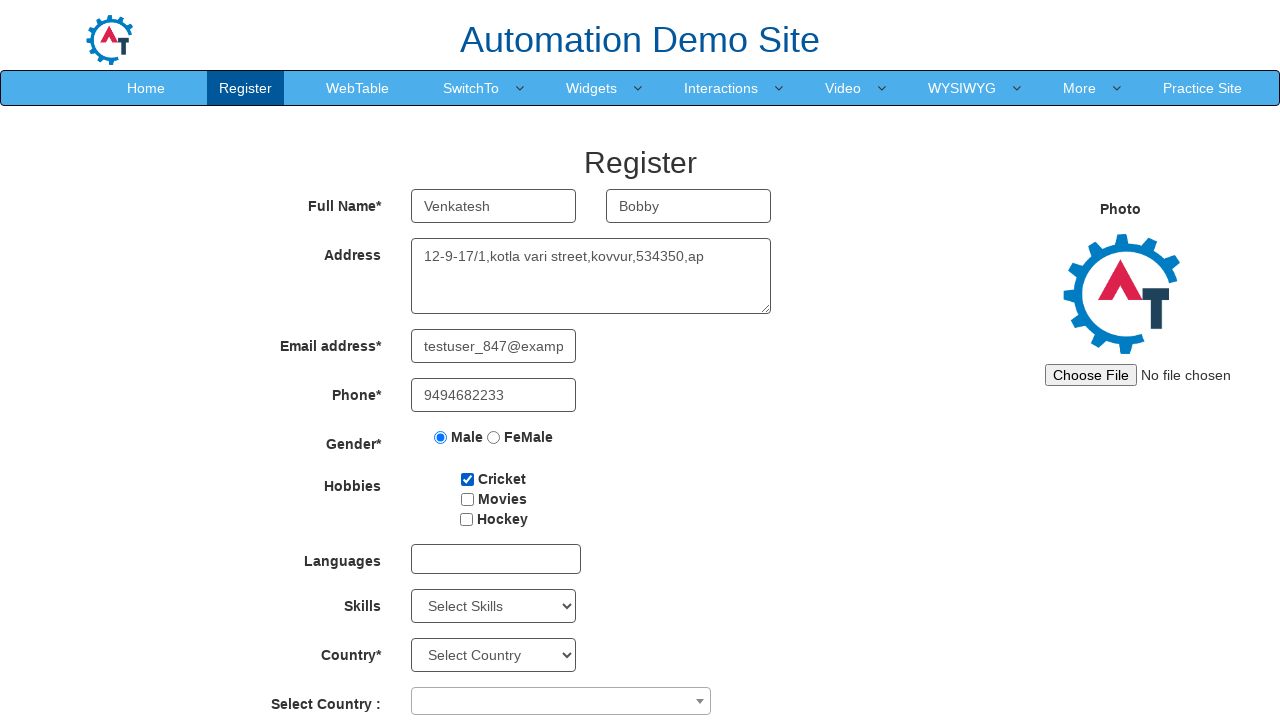

Selected second hobby checkbox at (467, 499) on #checkbox2
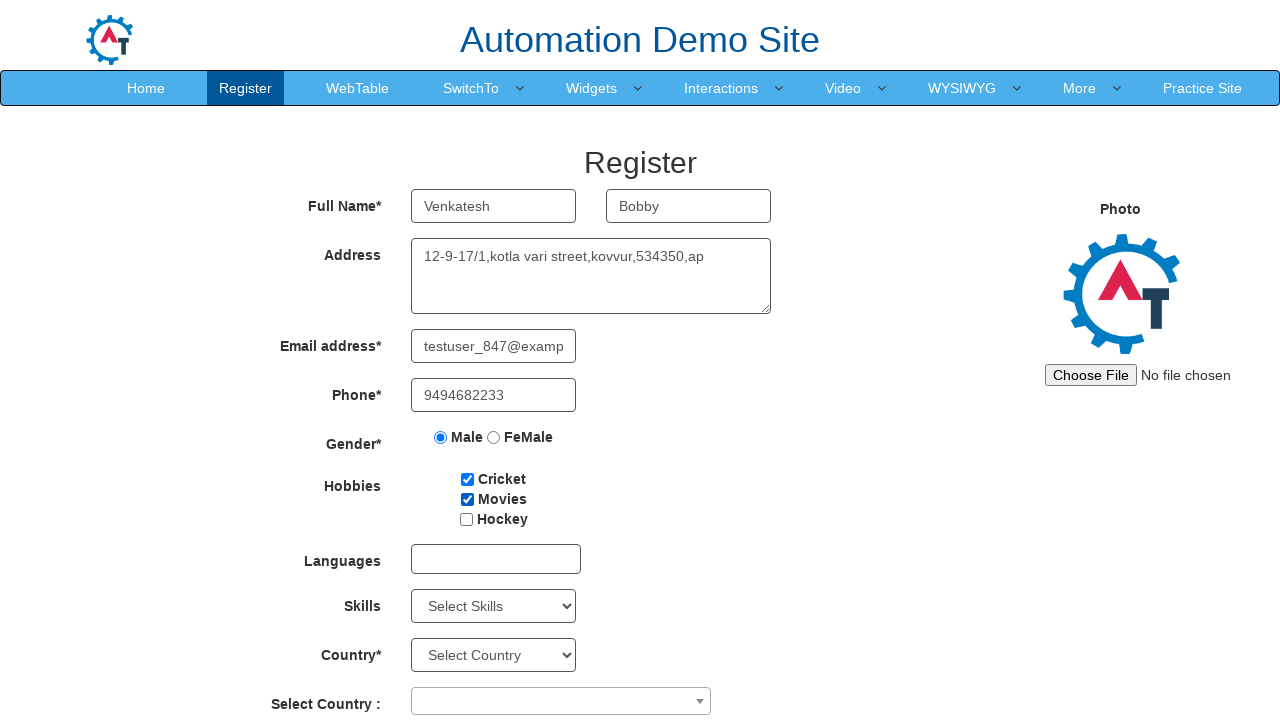

Opened language dropdown at (496, 559) on #msdd
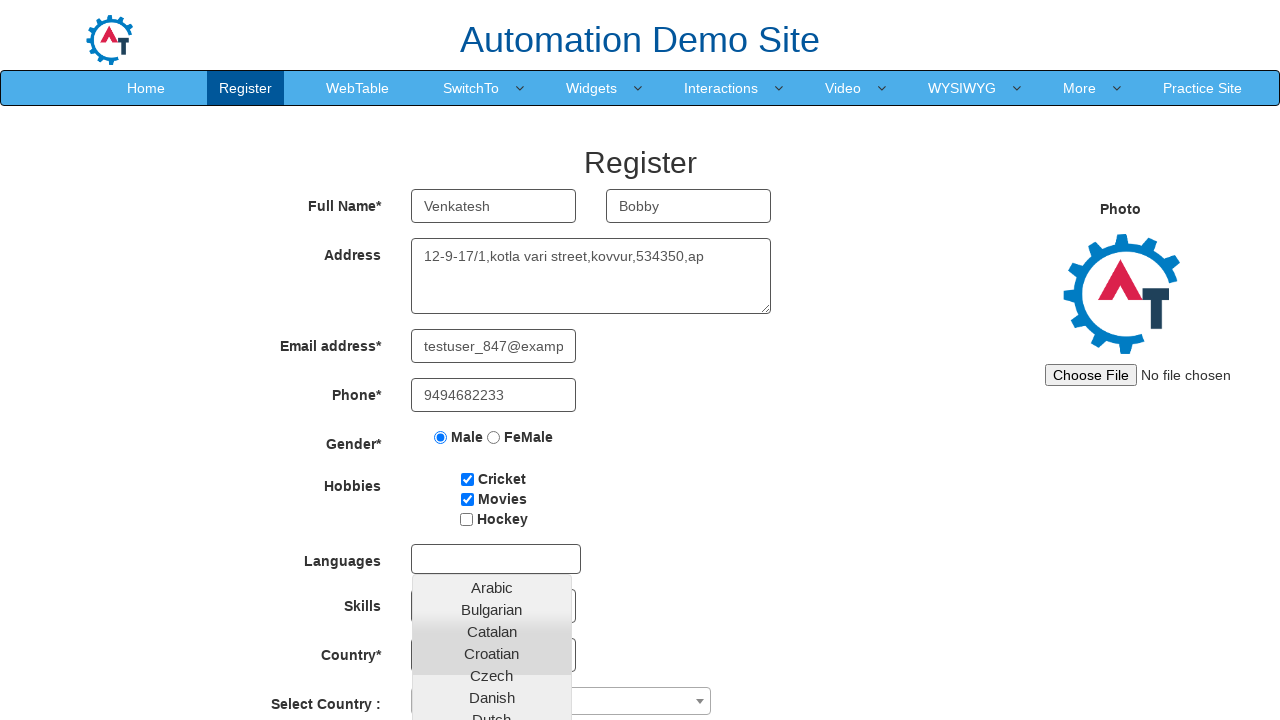

Selected Russian language at (492, 688) on xpath=//a[text()="Russian"]
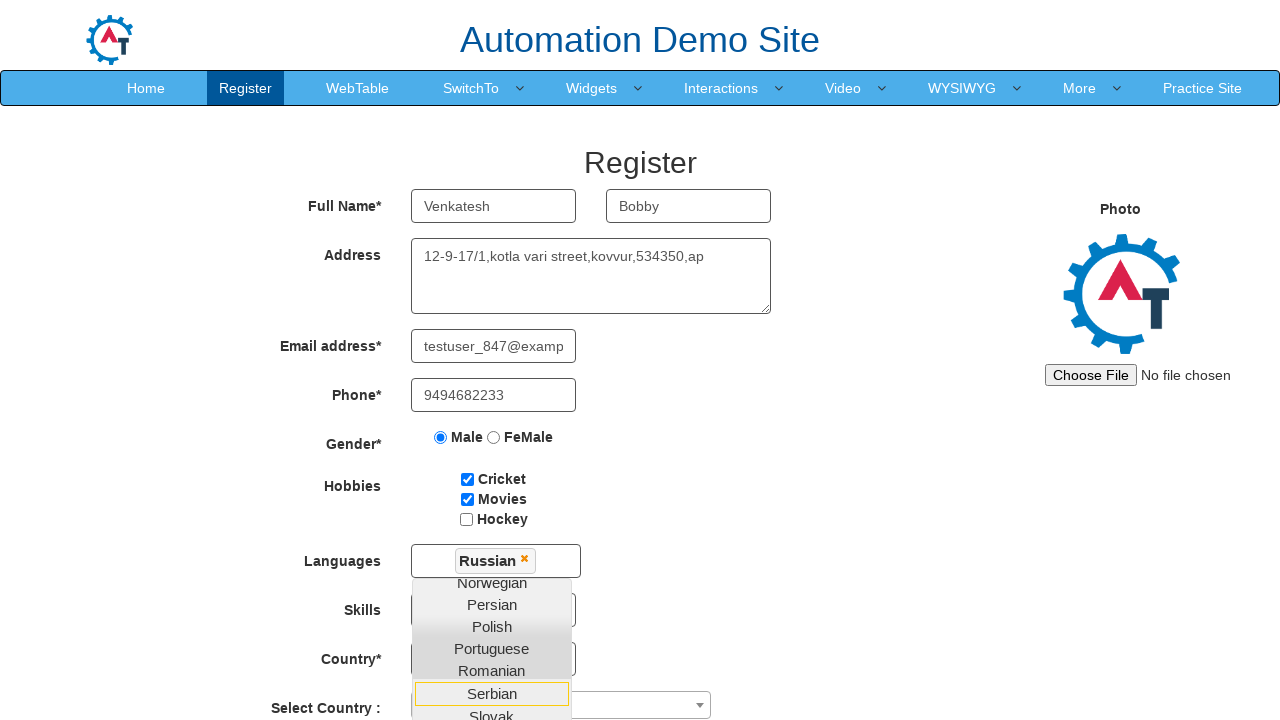

Selected French language at (492, 692) on xpath=//a[text()="French"]
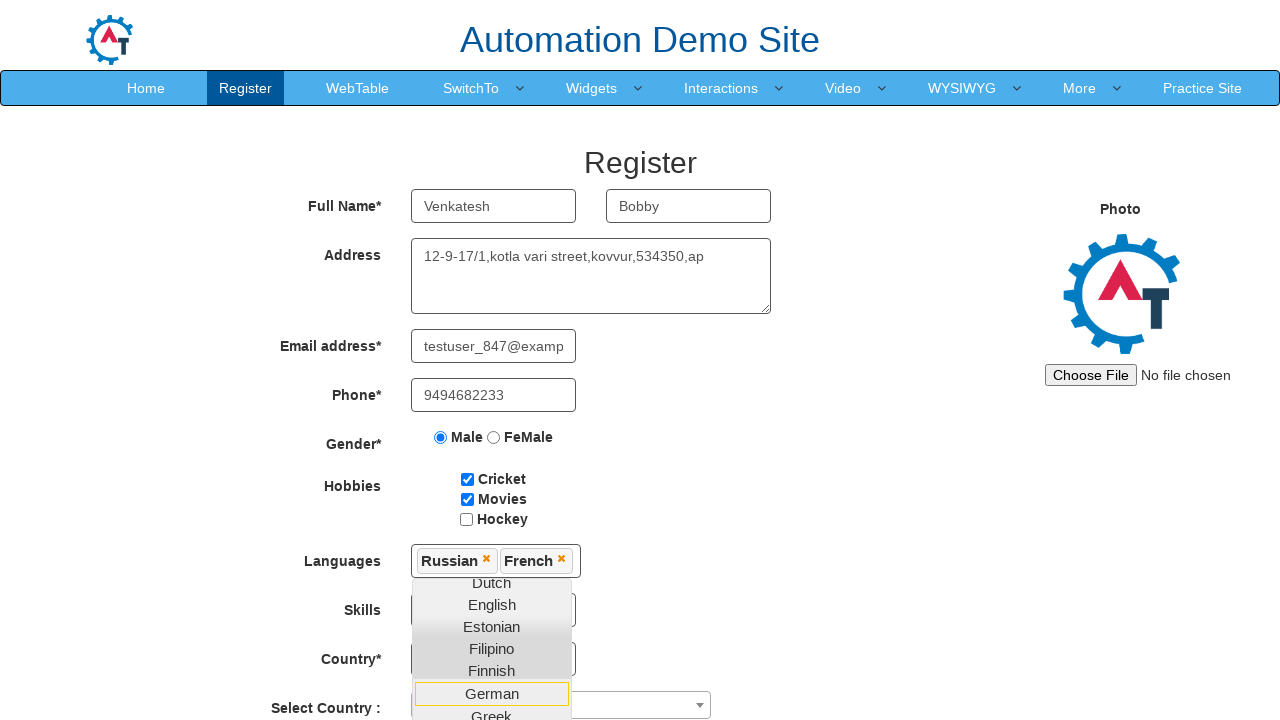

Selected 'C++' from skills dropdown on select[id="Skills"]
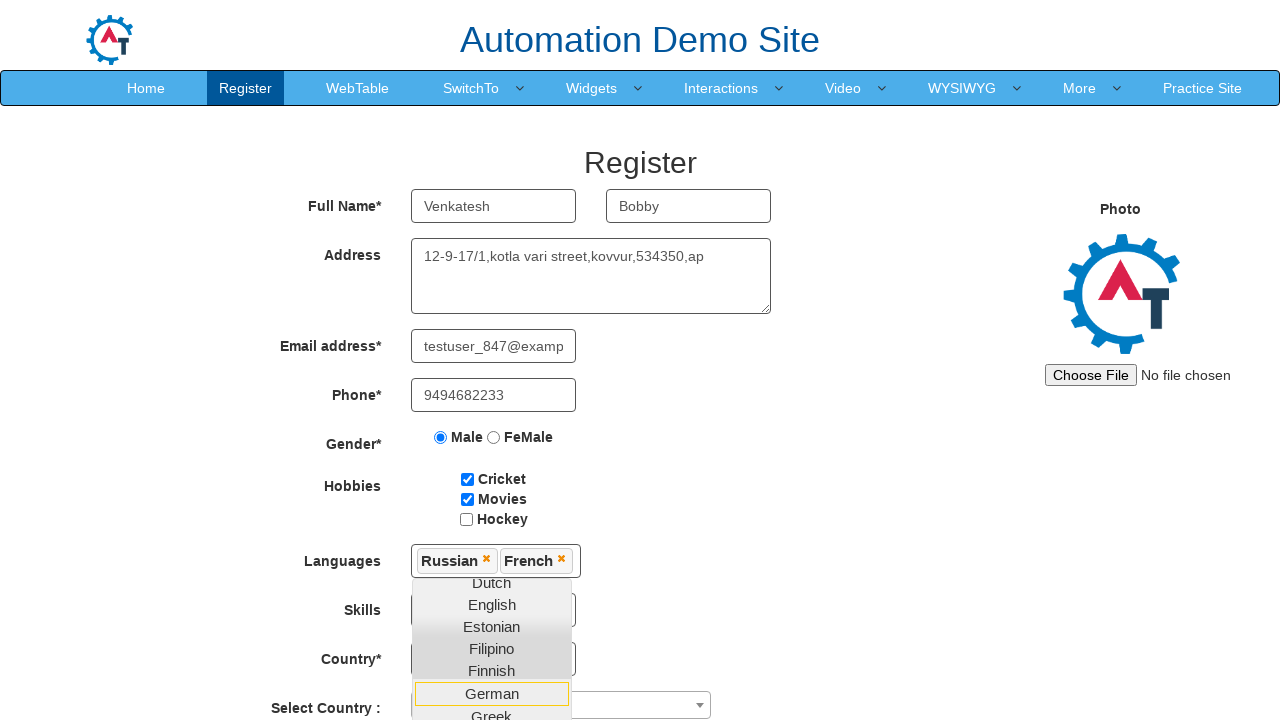

Opened country dropdown at (700, 705) on xpath=//*[@id="basicBootstrapForm"]/div[10]/div/span/span[1]/span/span[2]
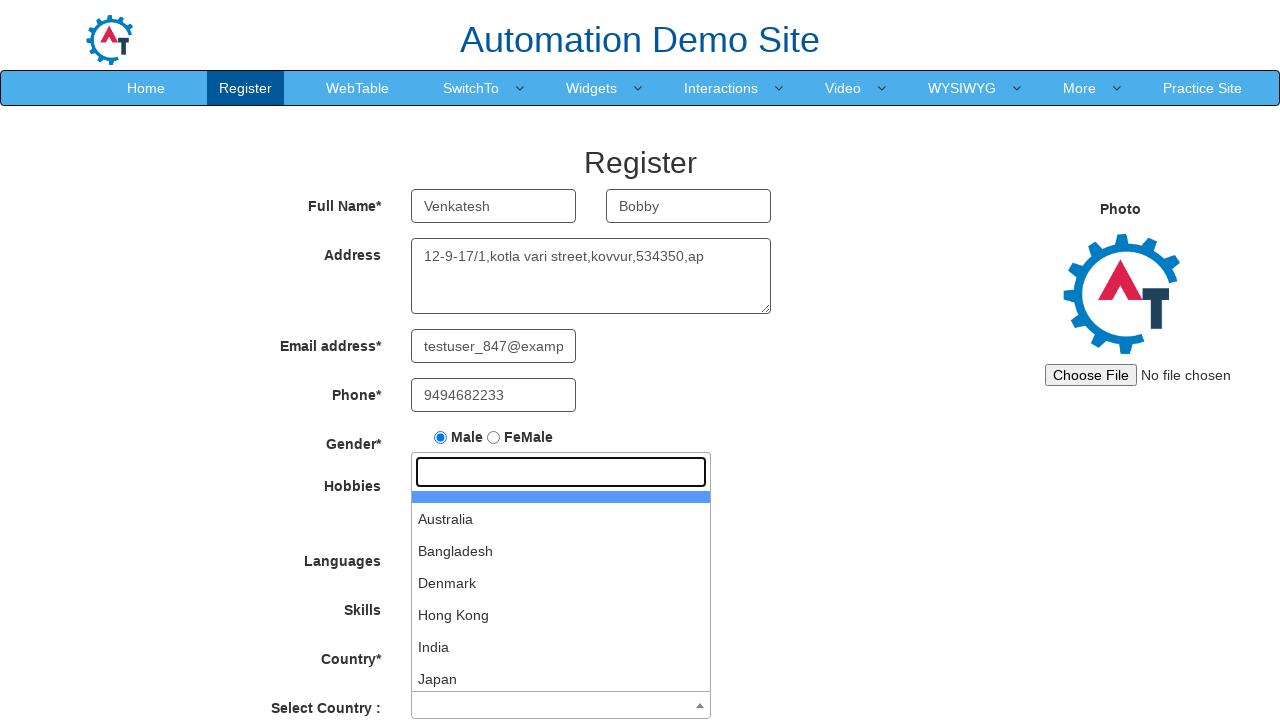

Selected 'Australia' from country dropdown at (561, 519) on xpath=//li[text()="Australia"]
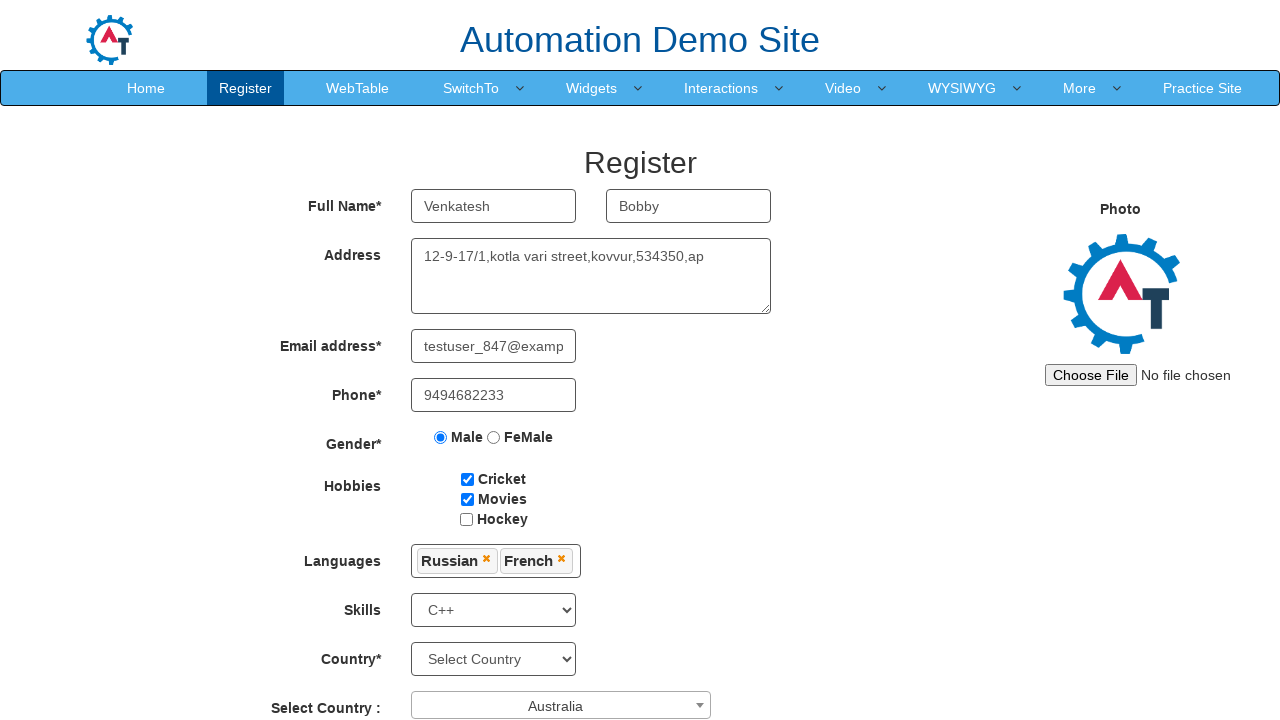

Selected birth year '1996' on select[id="yearbox"]
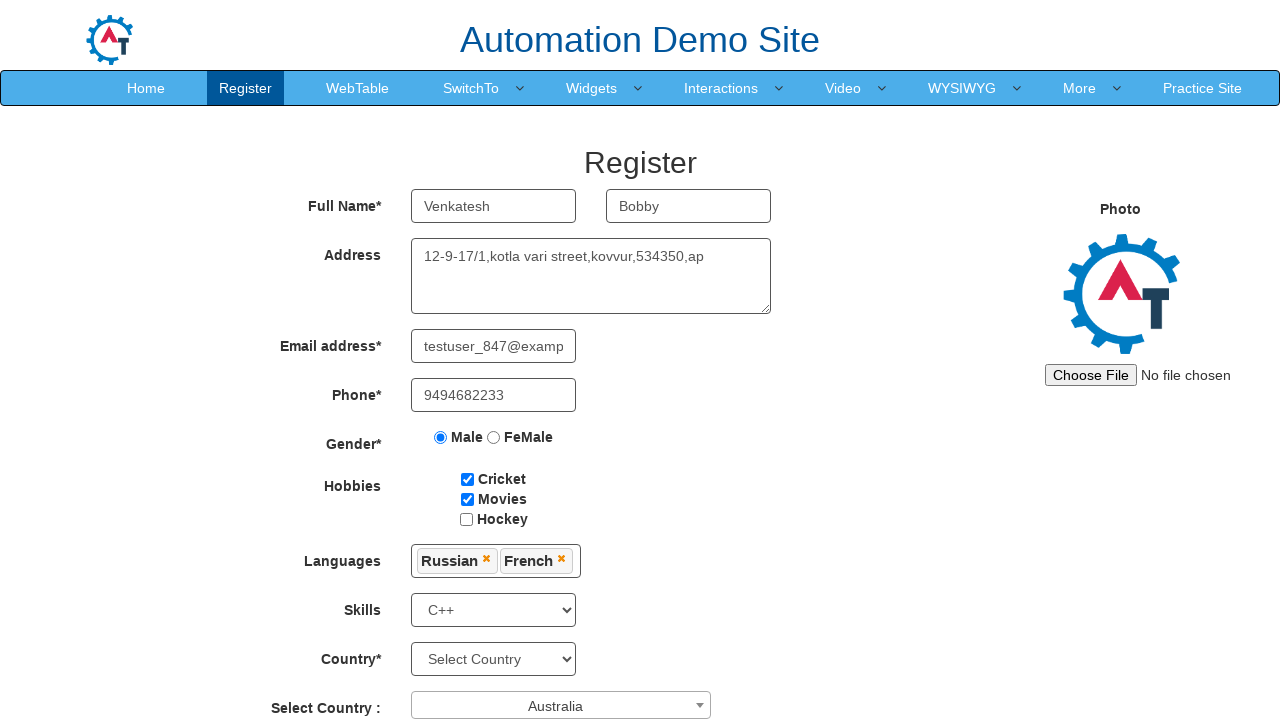

Selected birth month 'May' on //*[@id="basicBootstrapForm"]/div[11]/div[2]/select
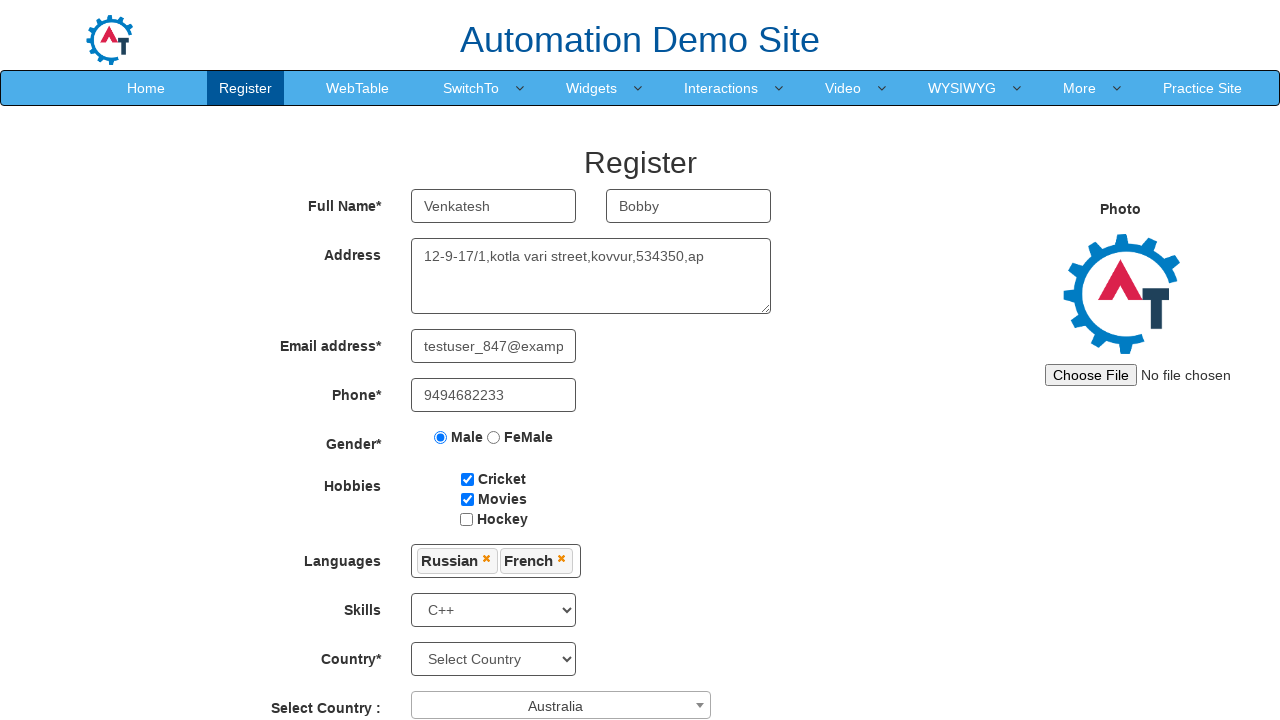

Selected birth day '30' on select[id="daybox"]
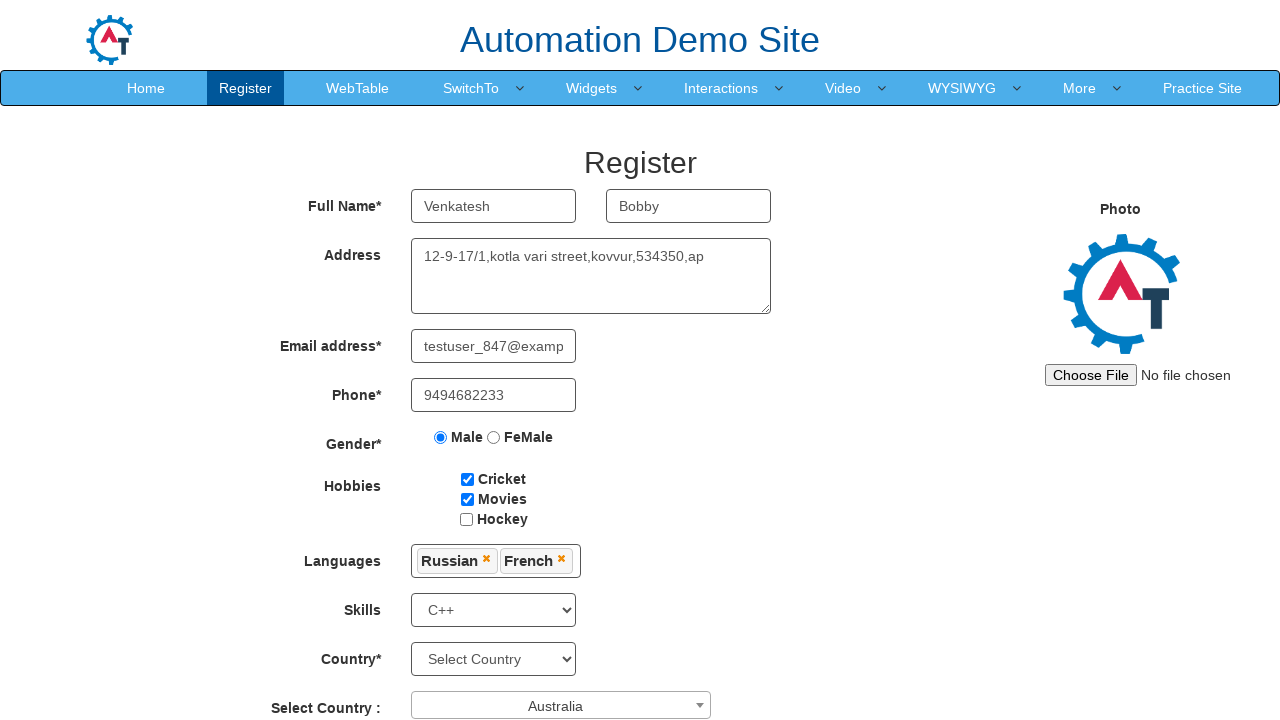

Filled first password field on #firstpassword
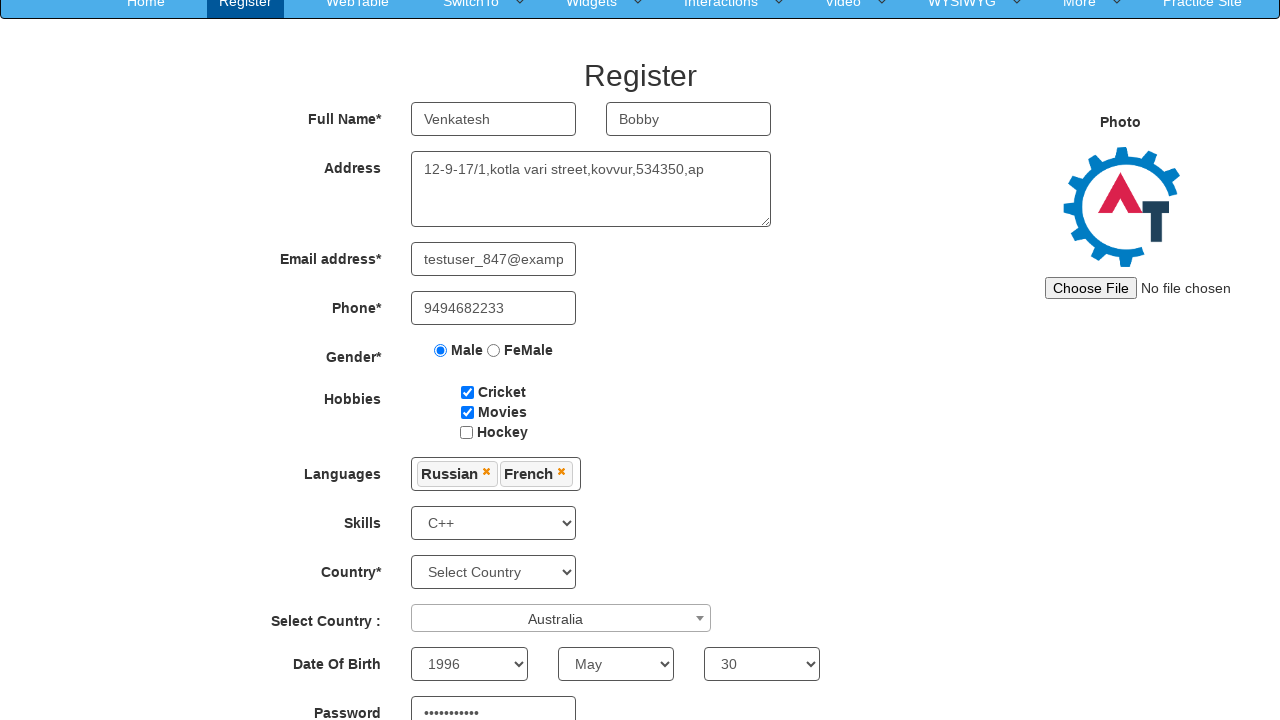

Filled second password field to confirm password on #secondpassword
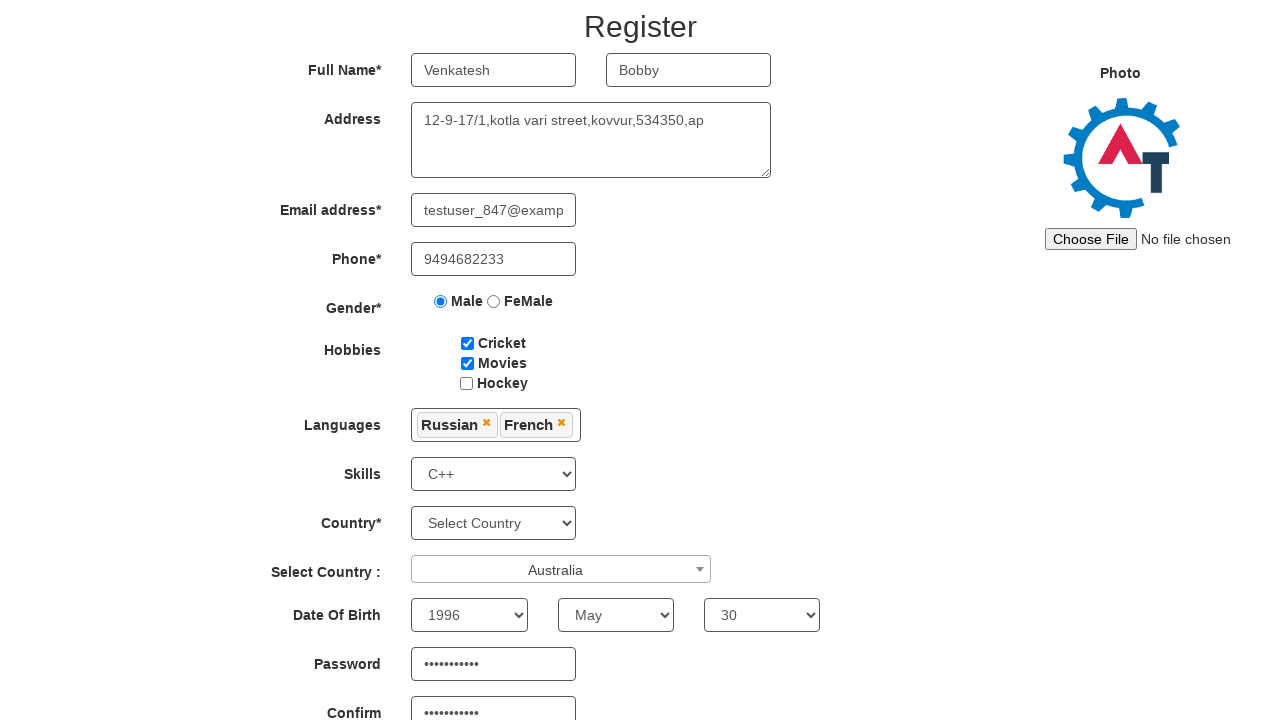

Clicked submit button to register at (572, 623) on #submitbtn
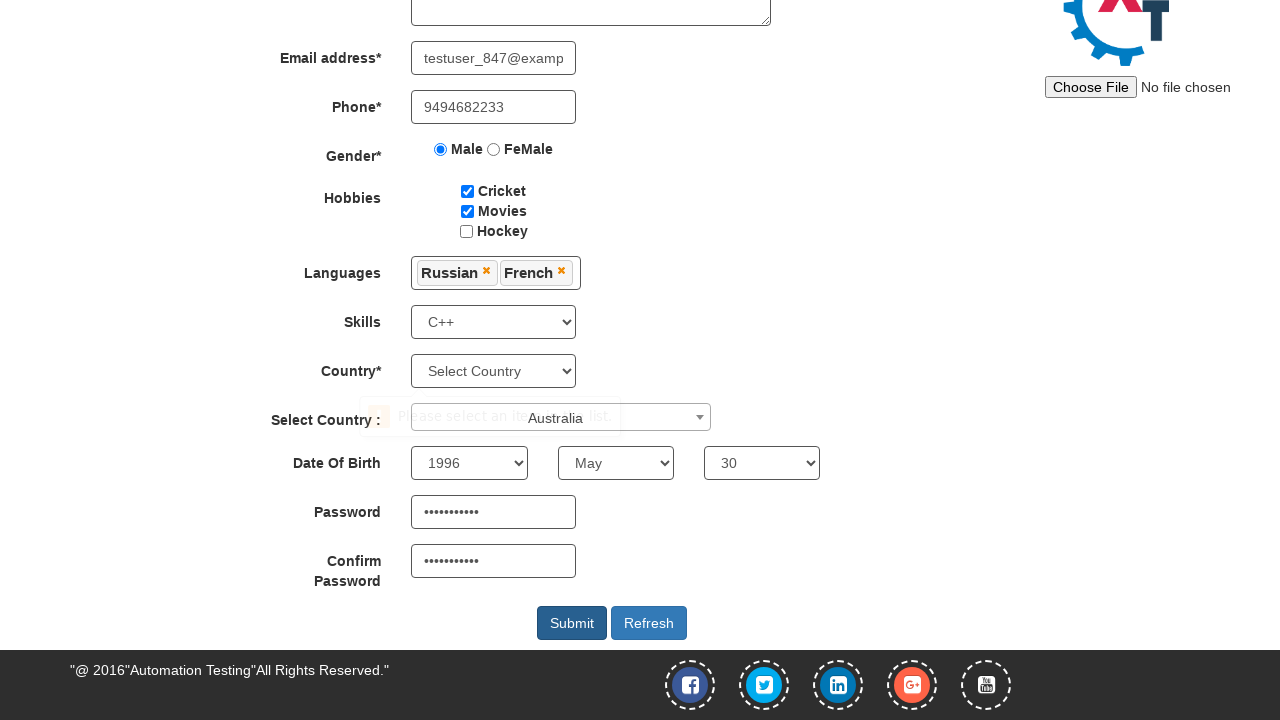

Waited 2 seconds for form submission to complete
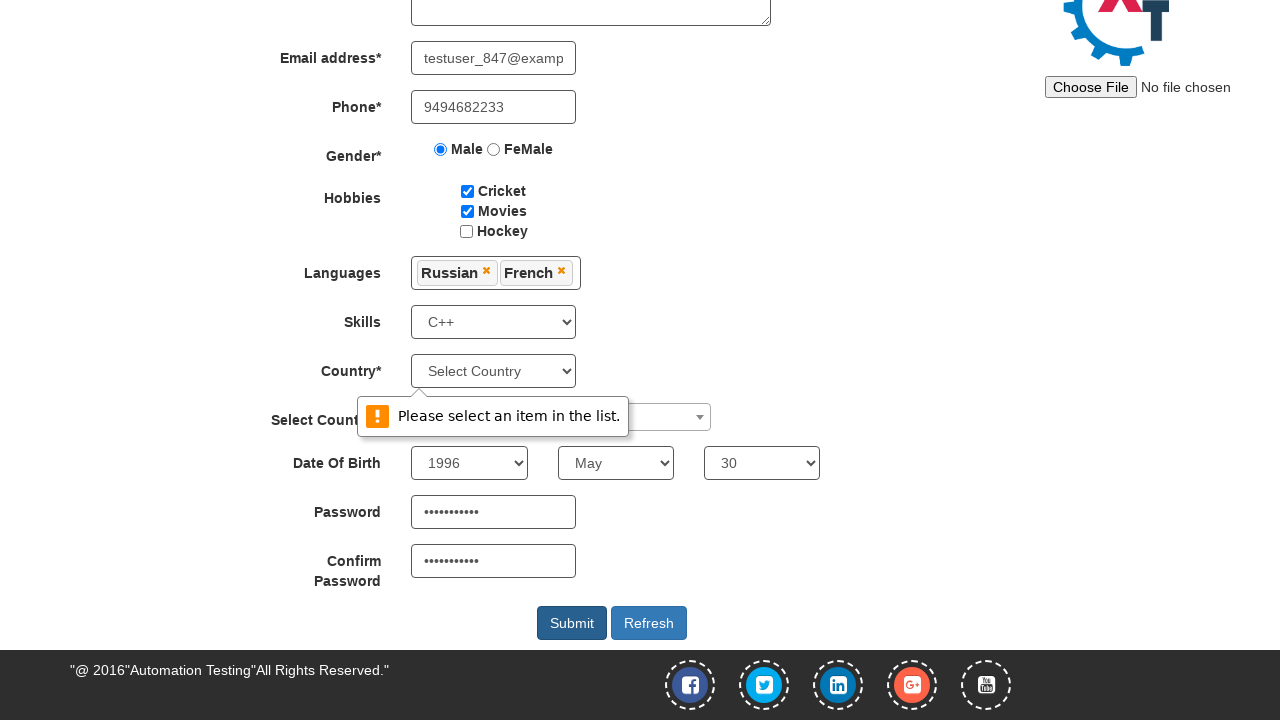

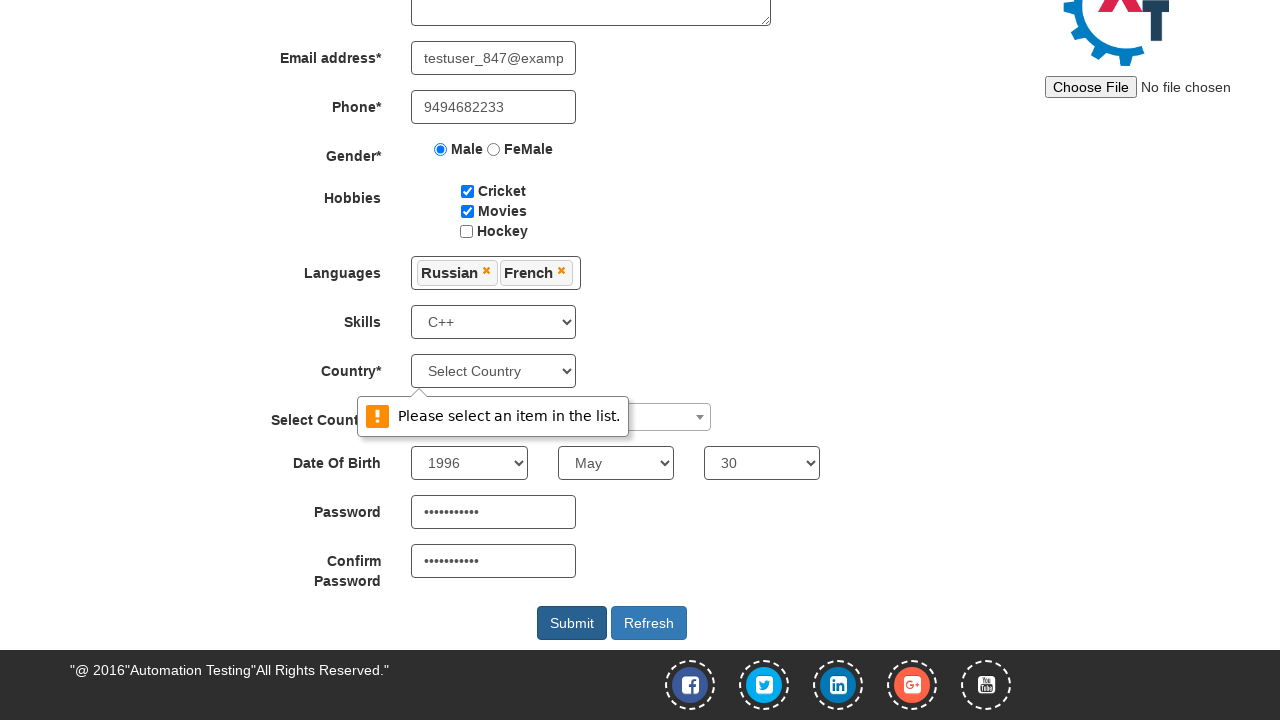